Tests a registration form by filling in required fields (first name, second name, email) and submitting the form, then verifies successful registration by checking for a congratulations message.

Starting URL: http://suninjuly.github.io/registration1.html

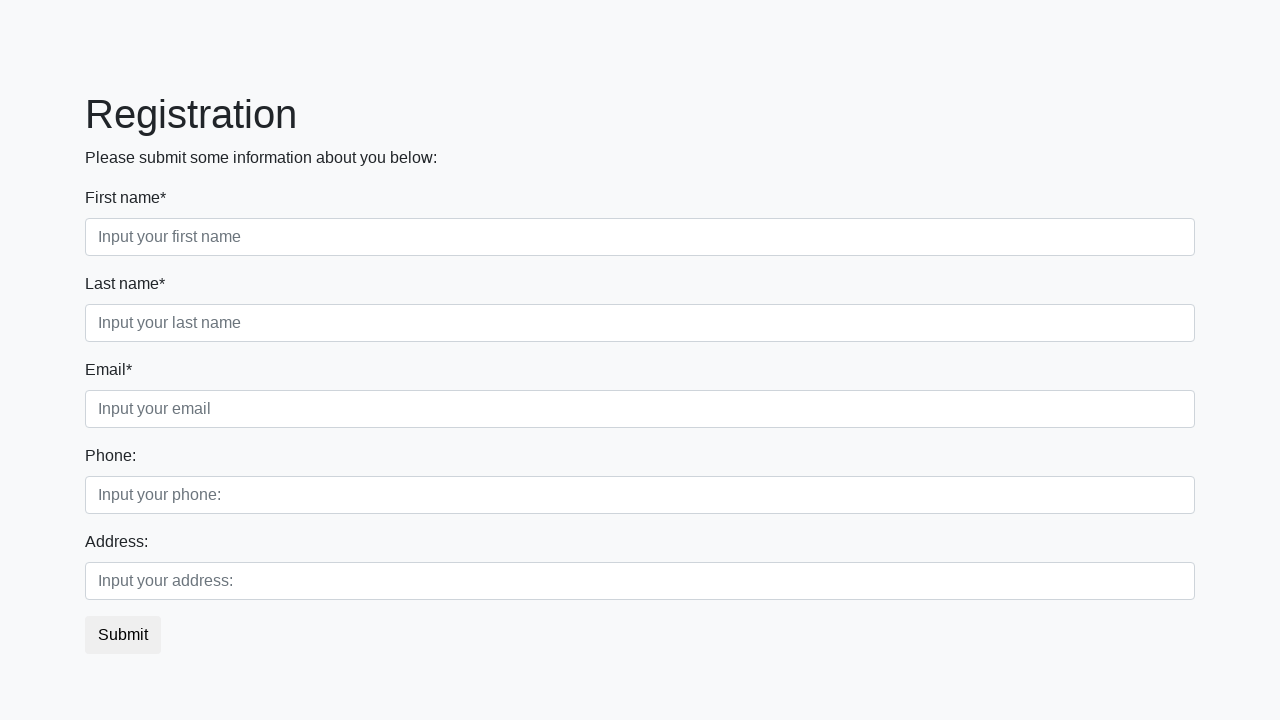

Filled first name field with 'firstname' on input.first[required]
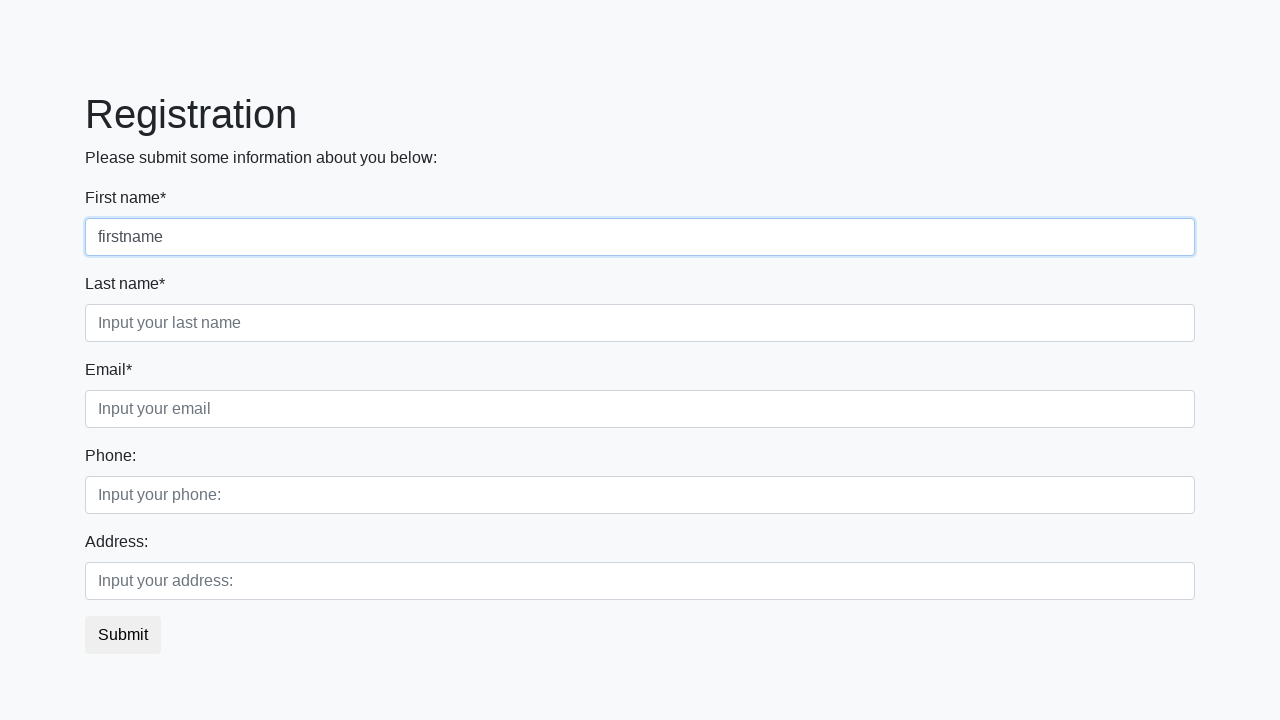

Filled second name field with 'secondname' on input.second[required]
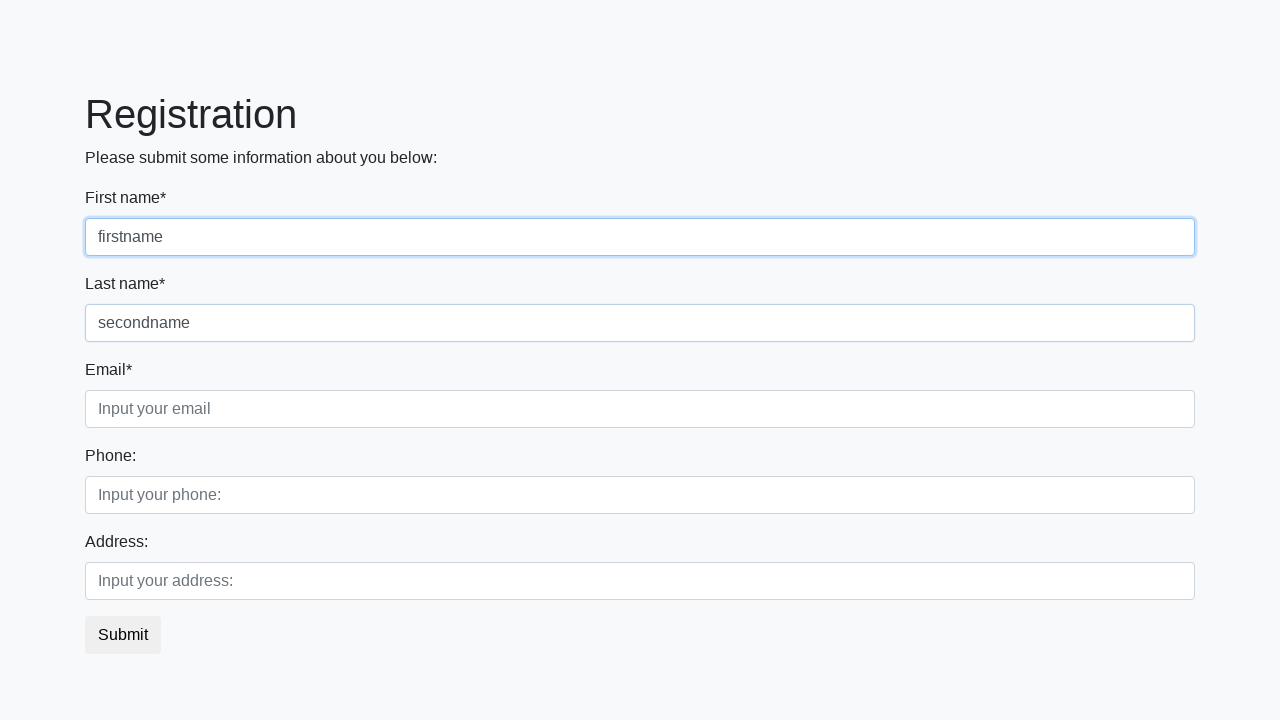

Filled email field with 'mail' on input.third[required]
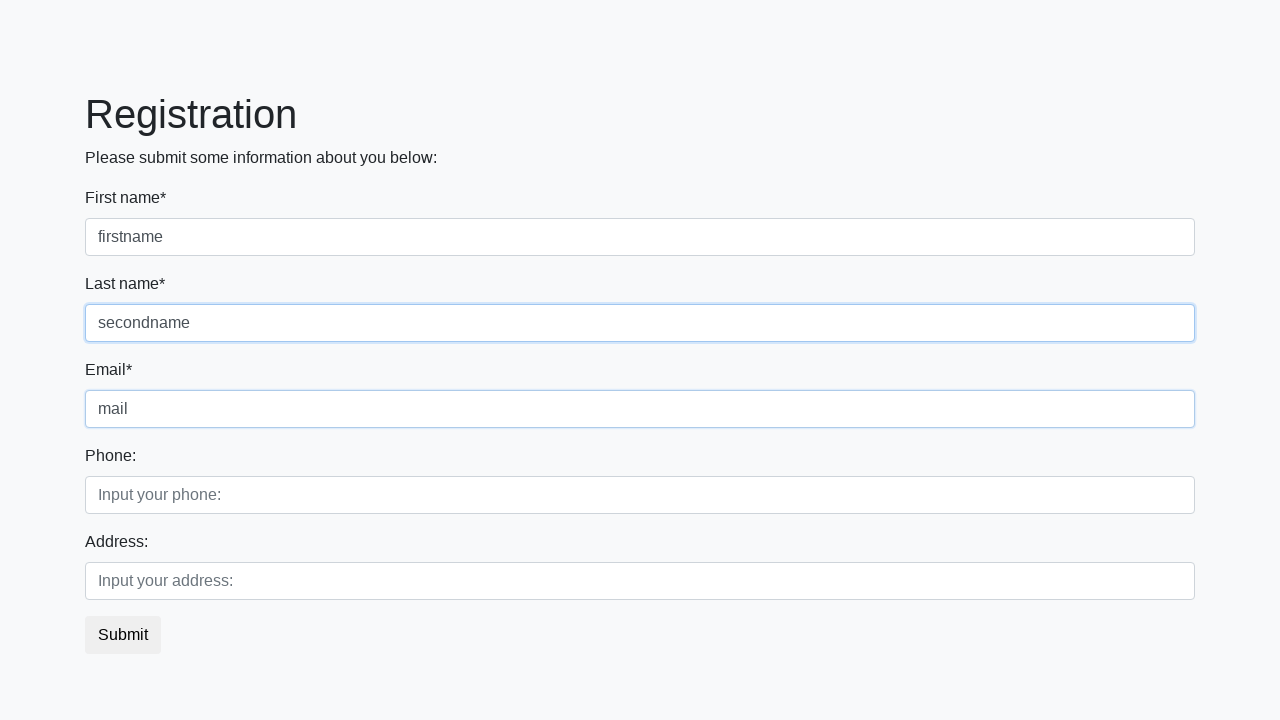

Clicked the submit button at (123, 635) on button.btn
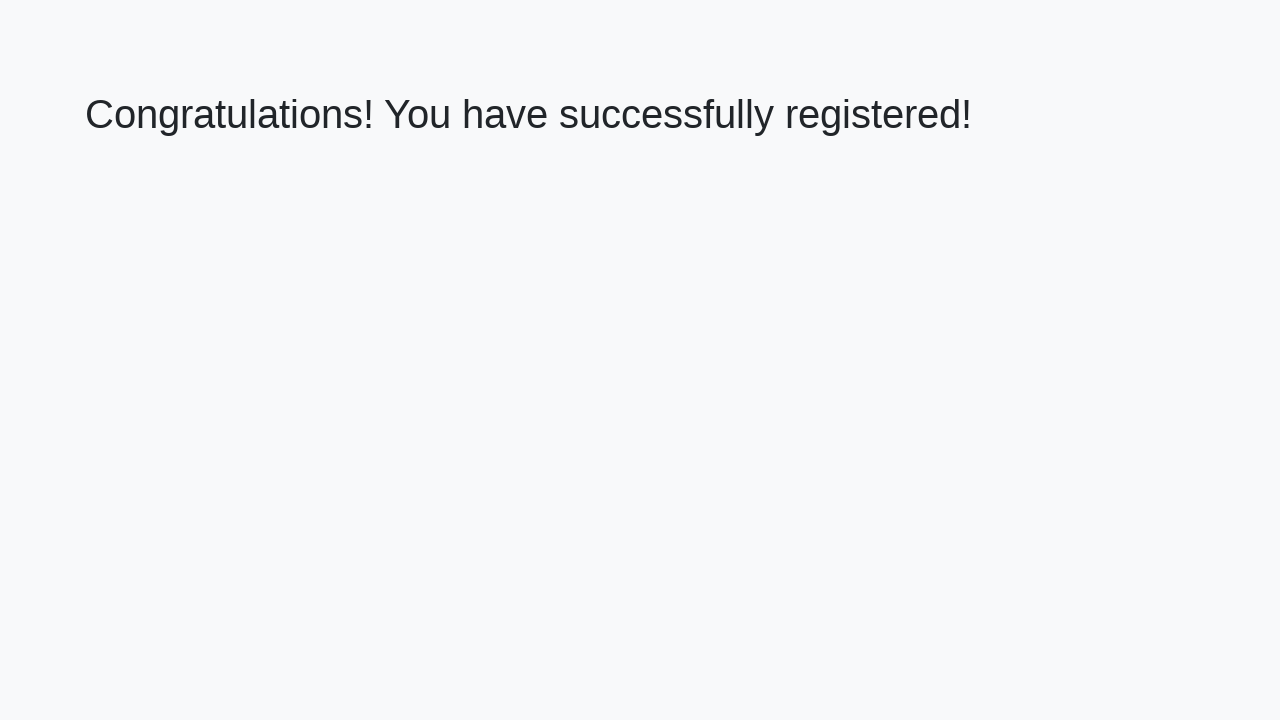

Registration page loaded and congratulations heading appeared
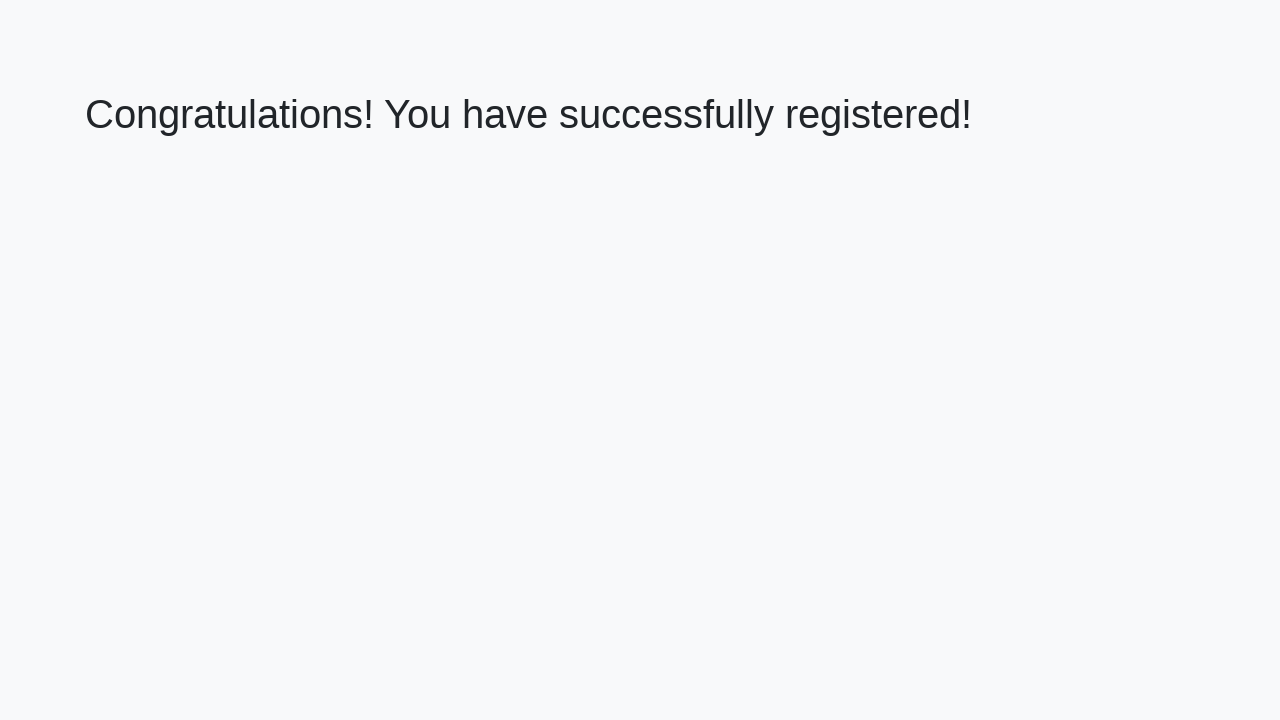

Retrieved congratulations message text
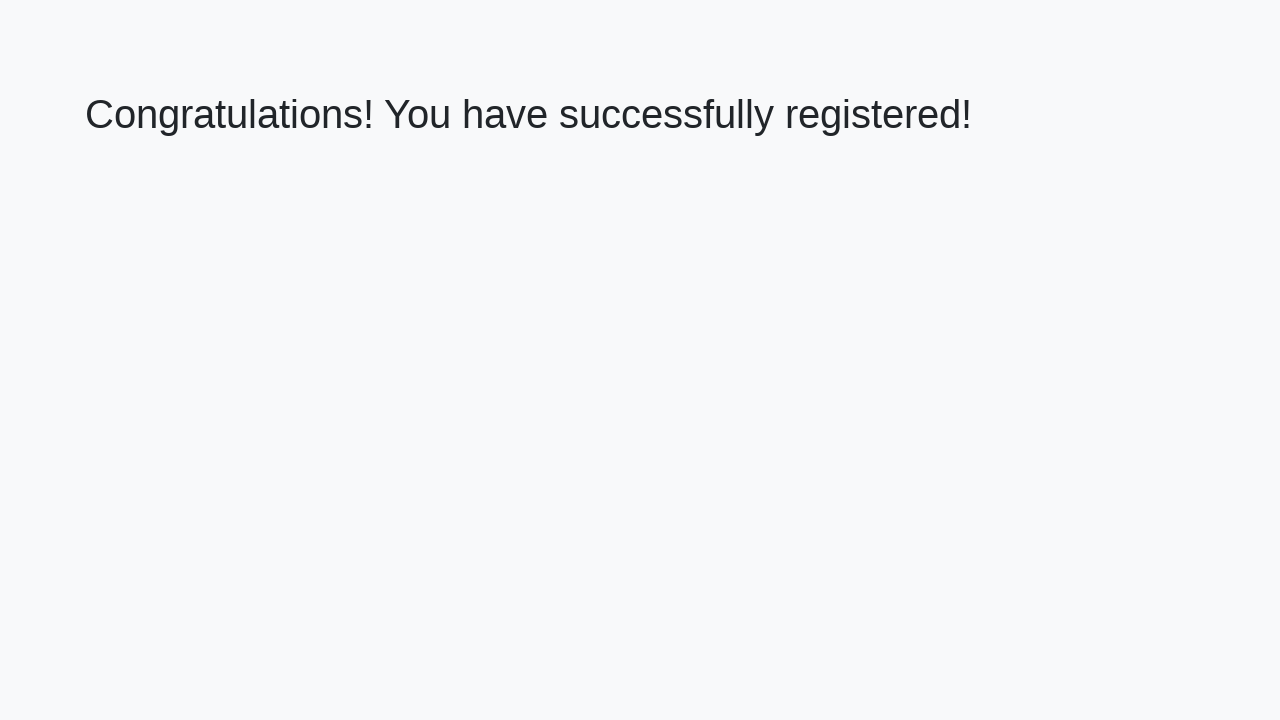

Verified successful registration with correct congratulations message
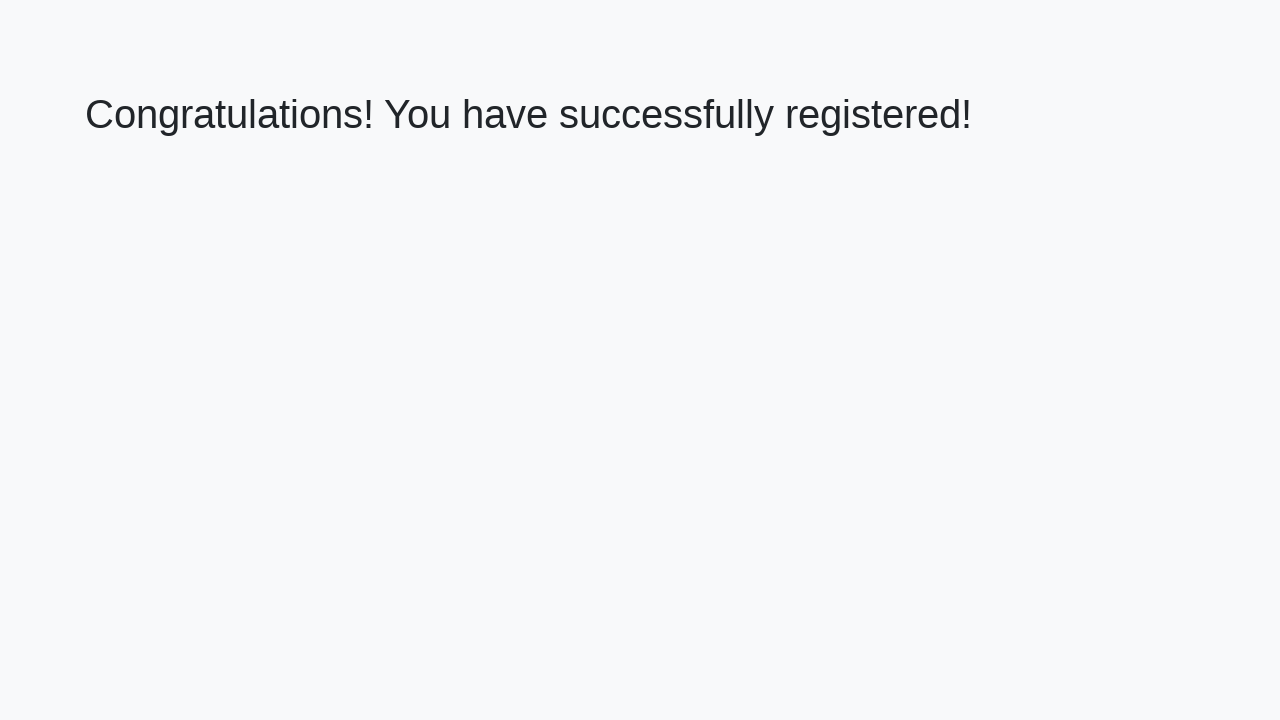

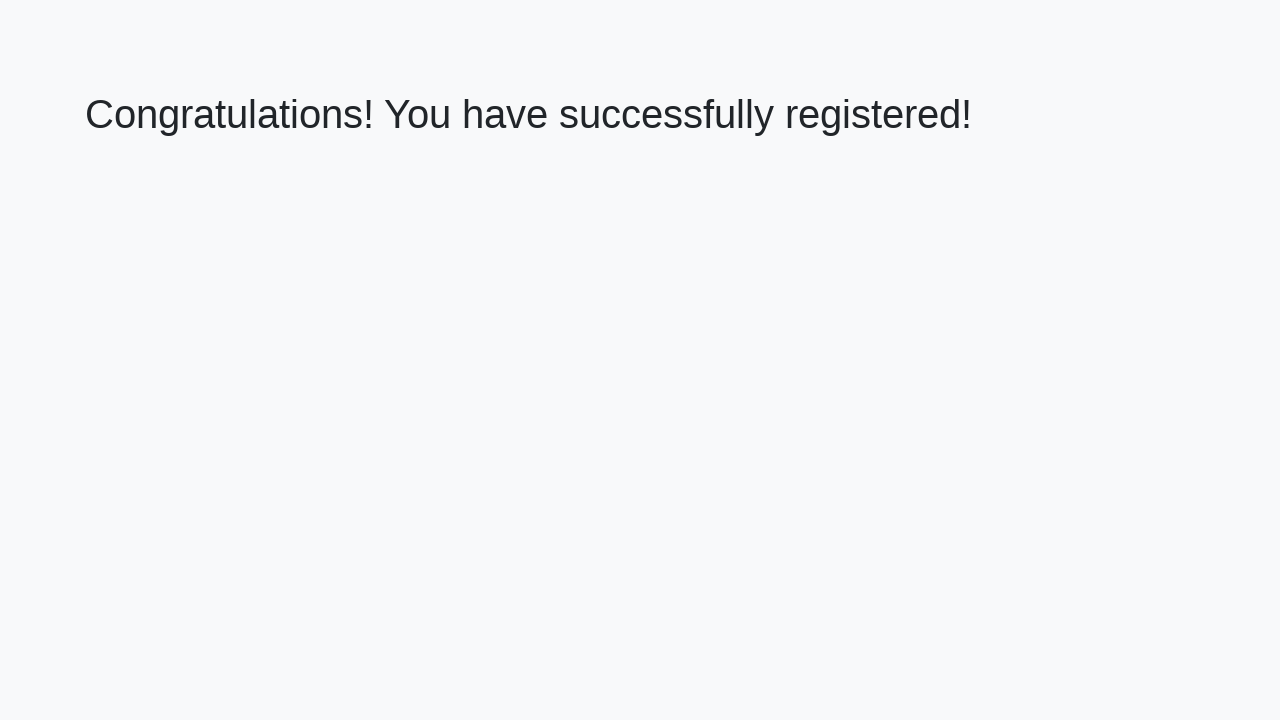